Navigates to Python.org homepage and verifies that the page title contains 'Python'

Starting URL: https://www.python.org

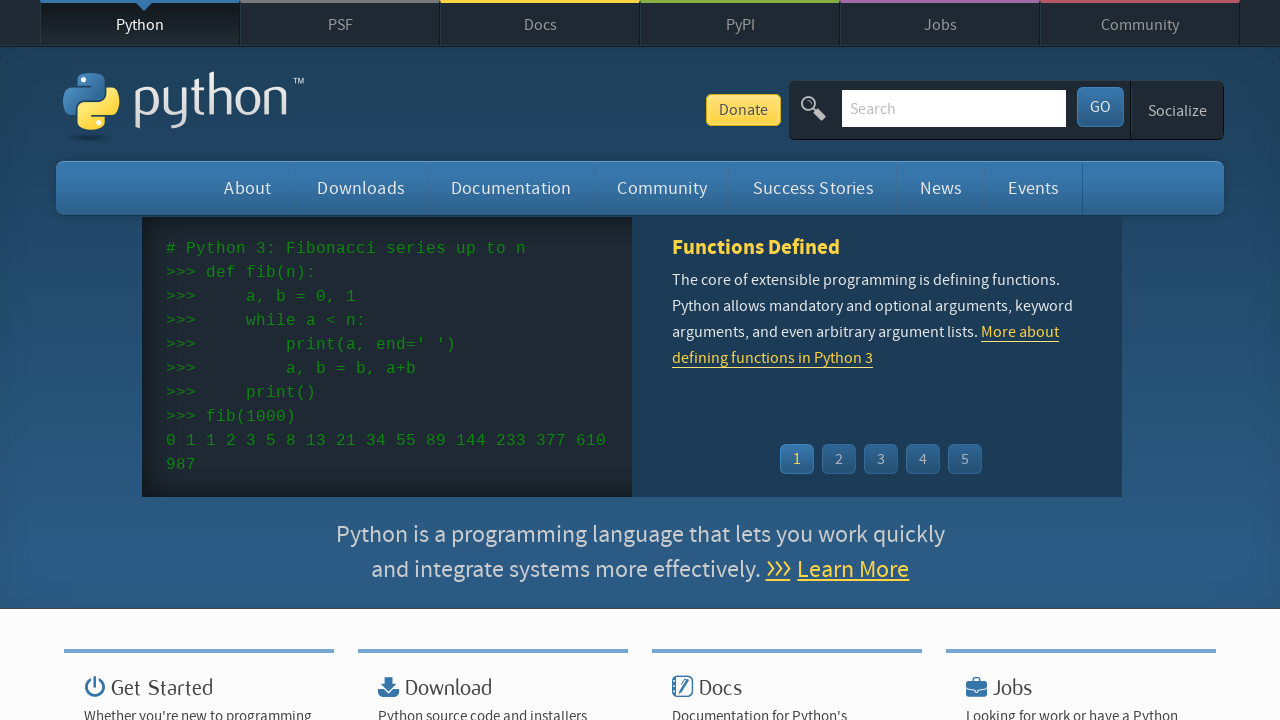

Navigated to Python.org homepage
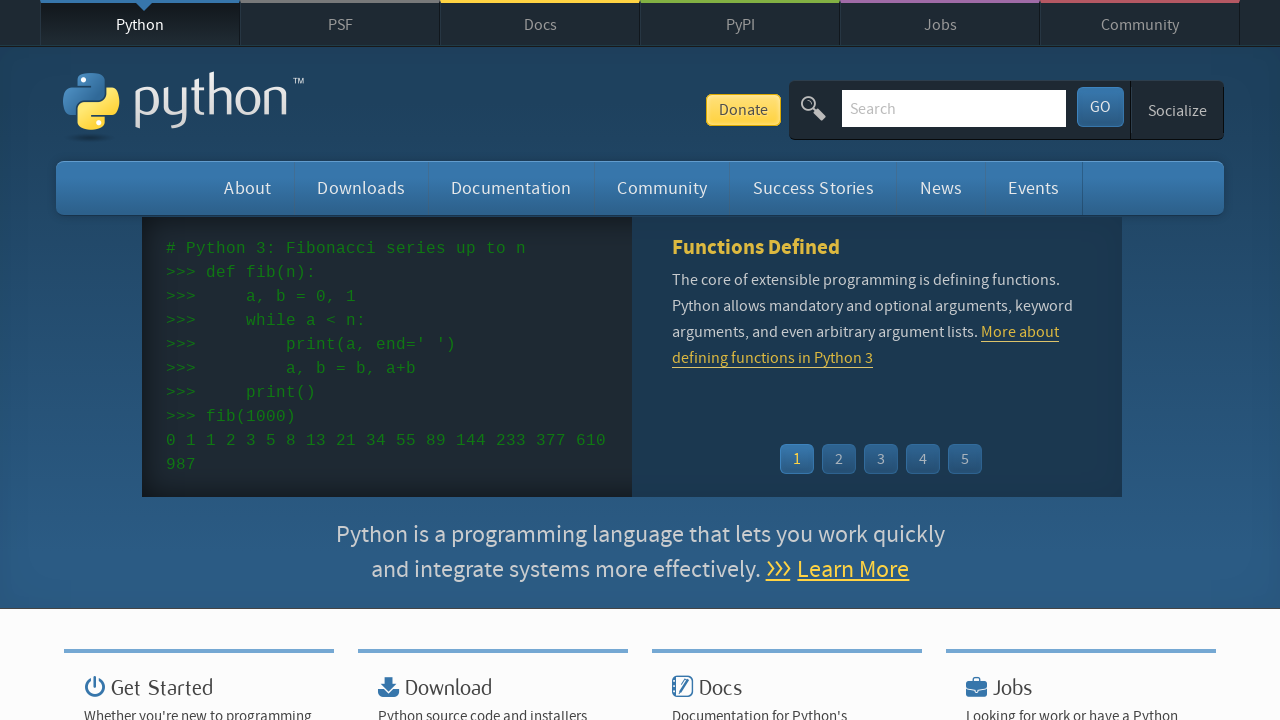

Verified that page title contains 'Python'
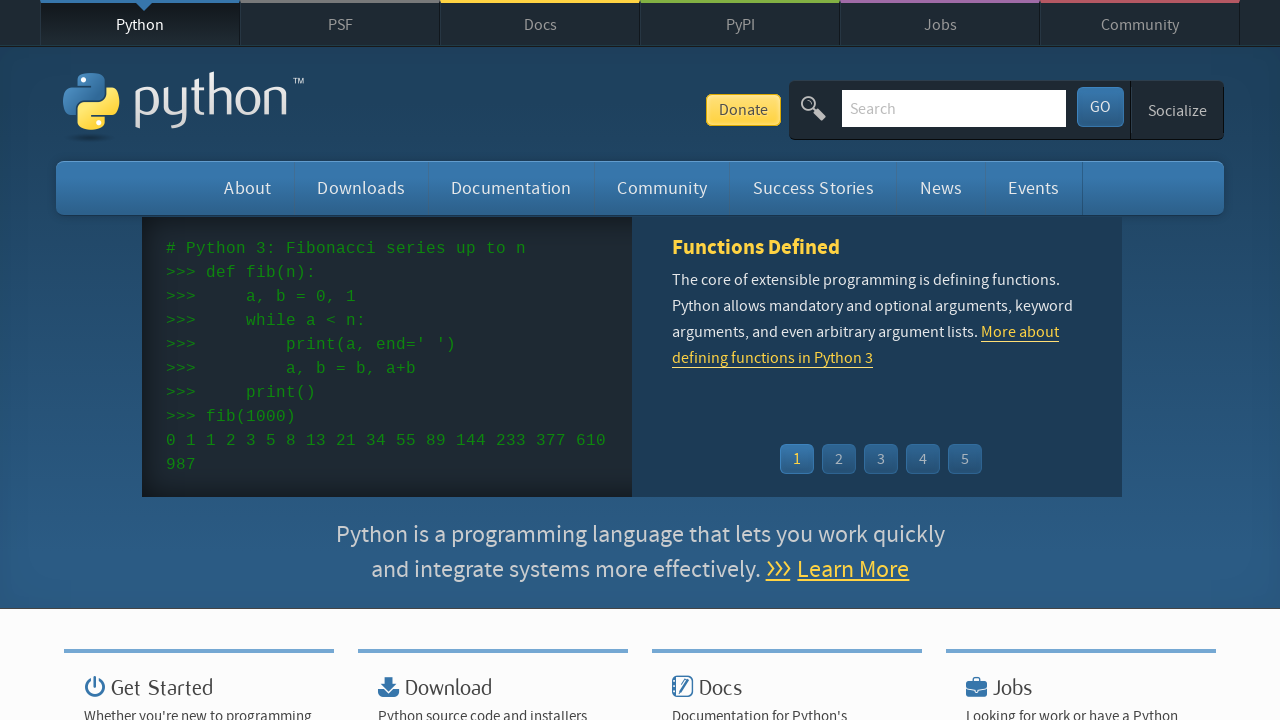

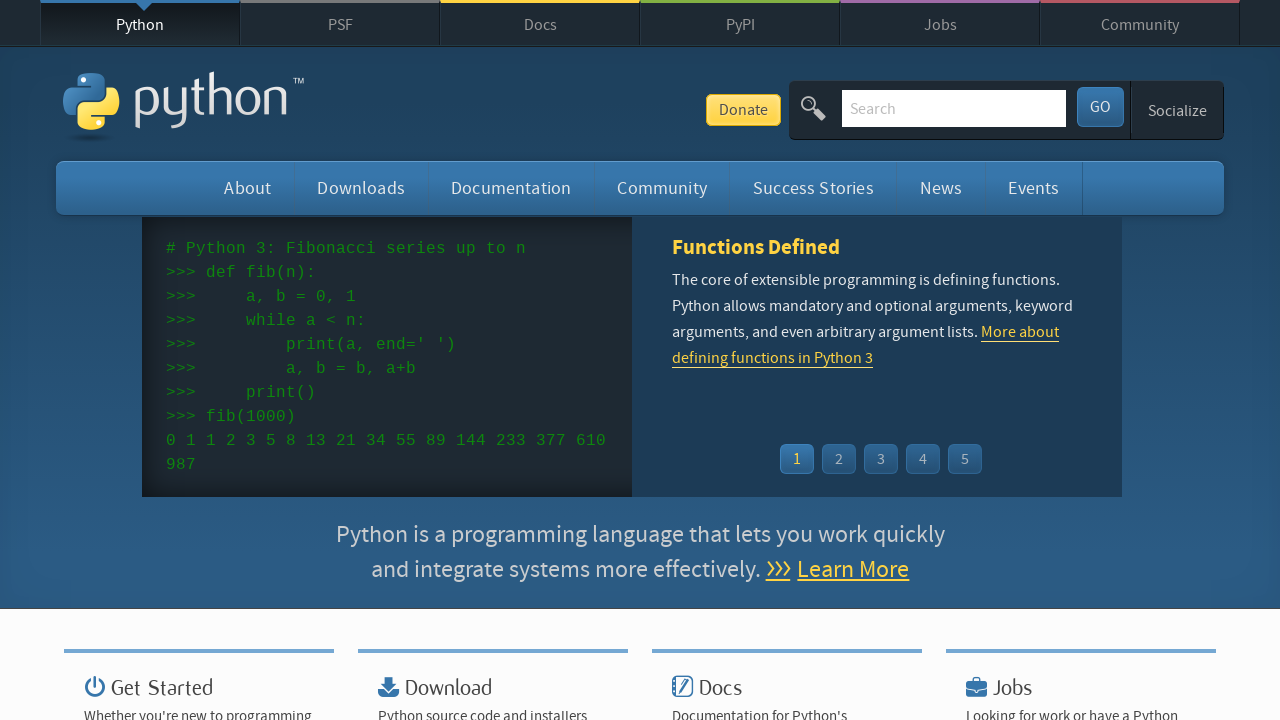